Tests navigation to the Check Box sub-section from the Elements page on DemoQA website

Starting URL: https://demoqa.com/elements

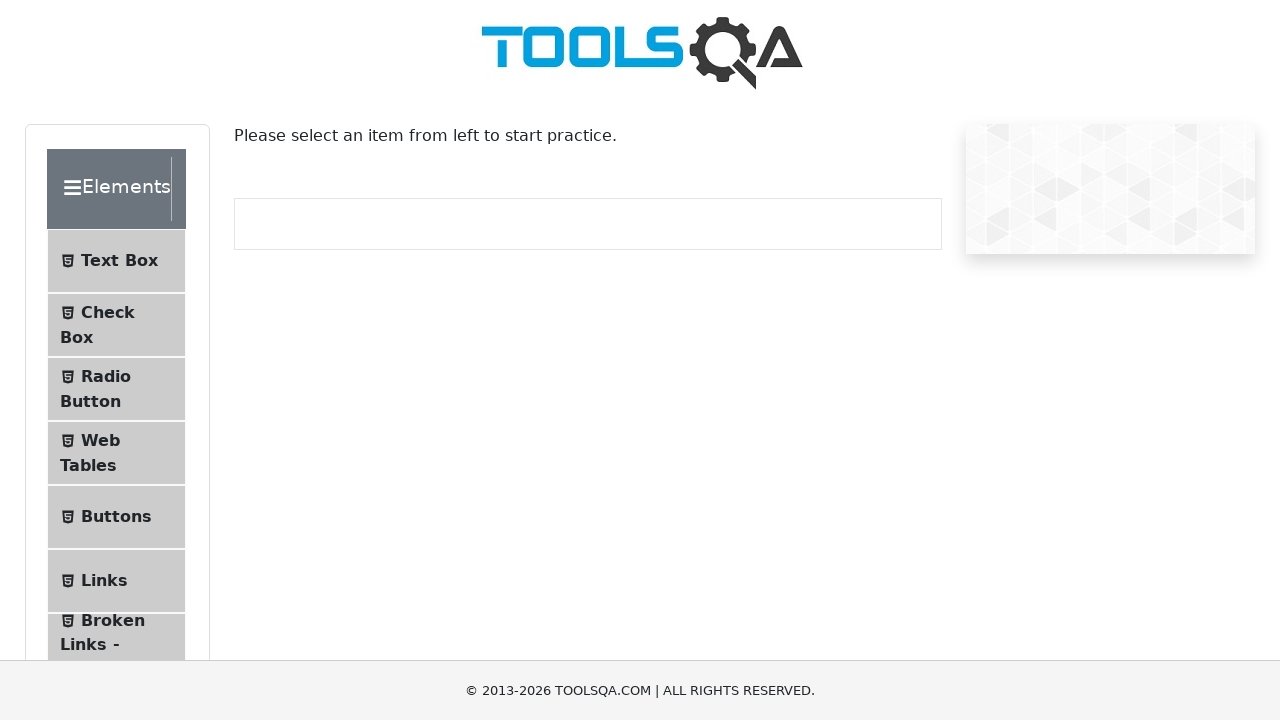

Clicked on Check Box menu item in Elements section at (116, 325) on #item-1
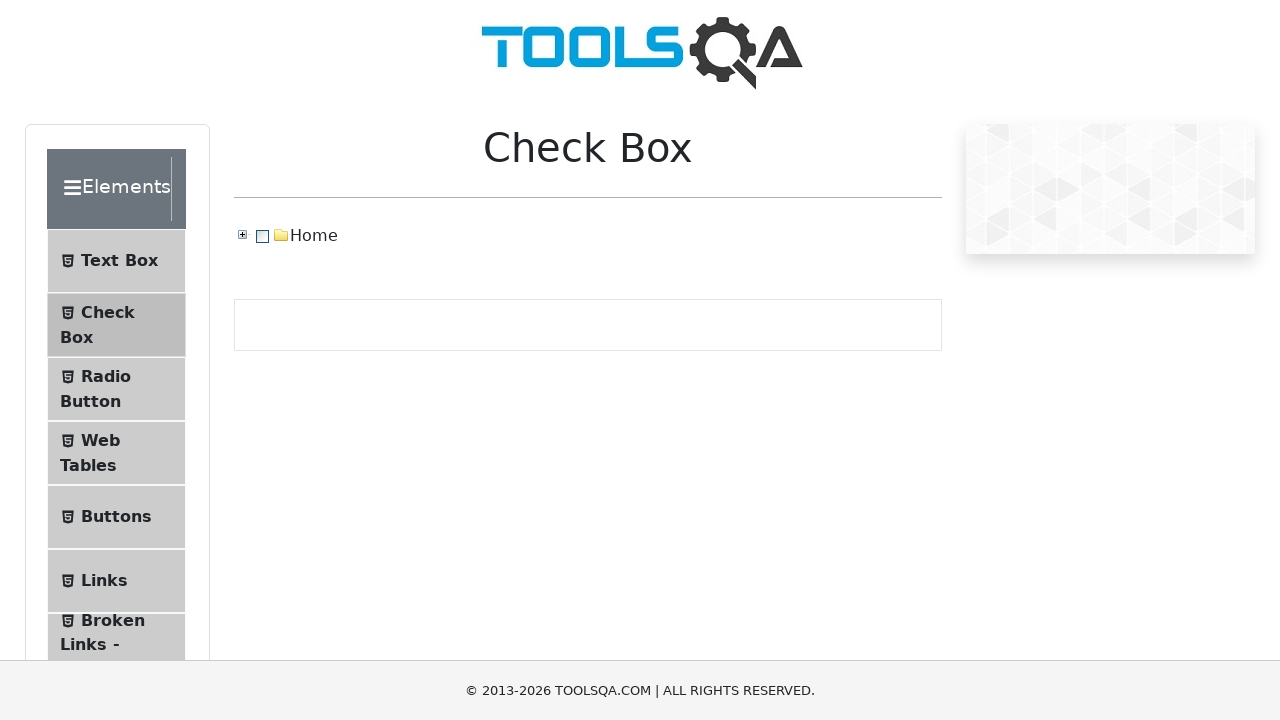

Checkbox page loaded successfully
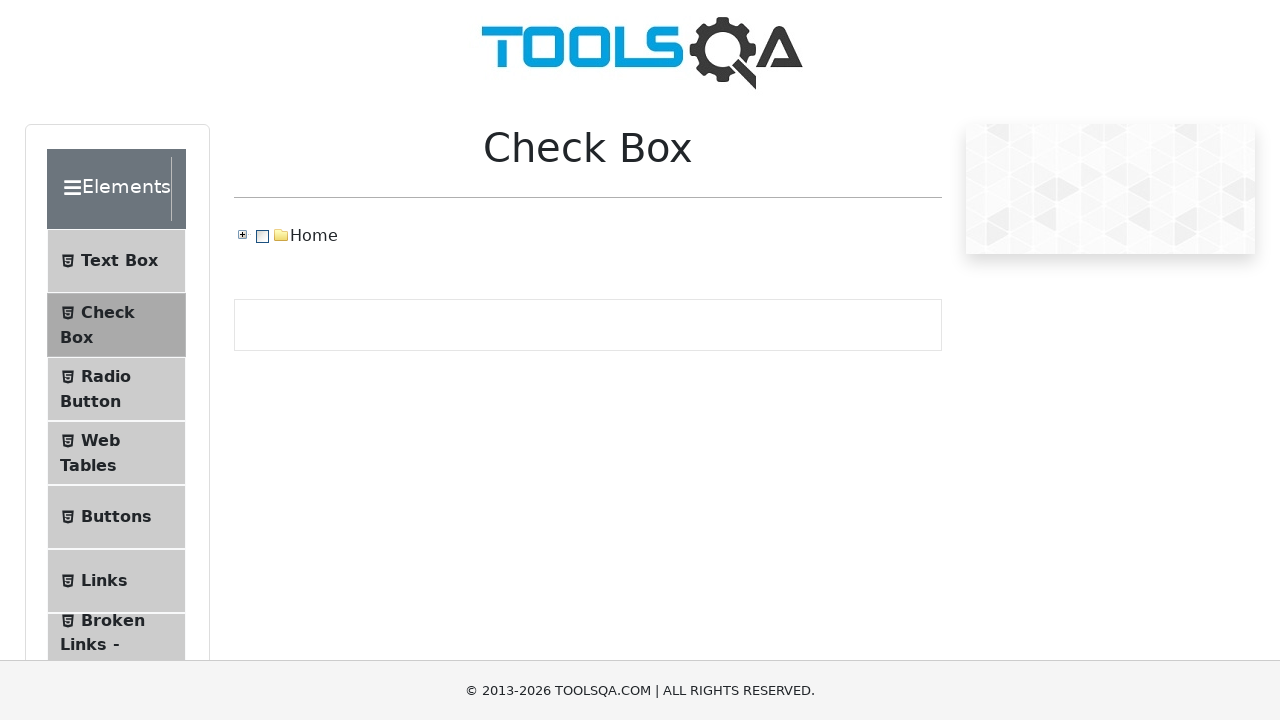

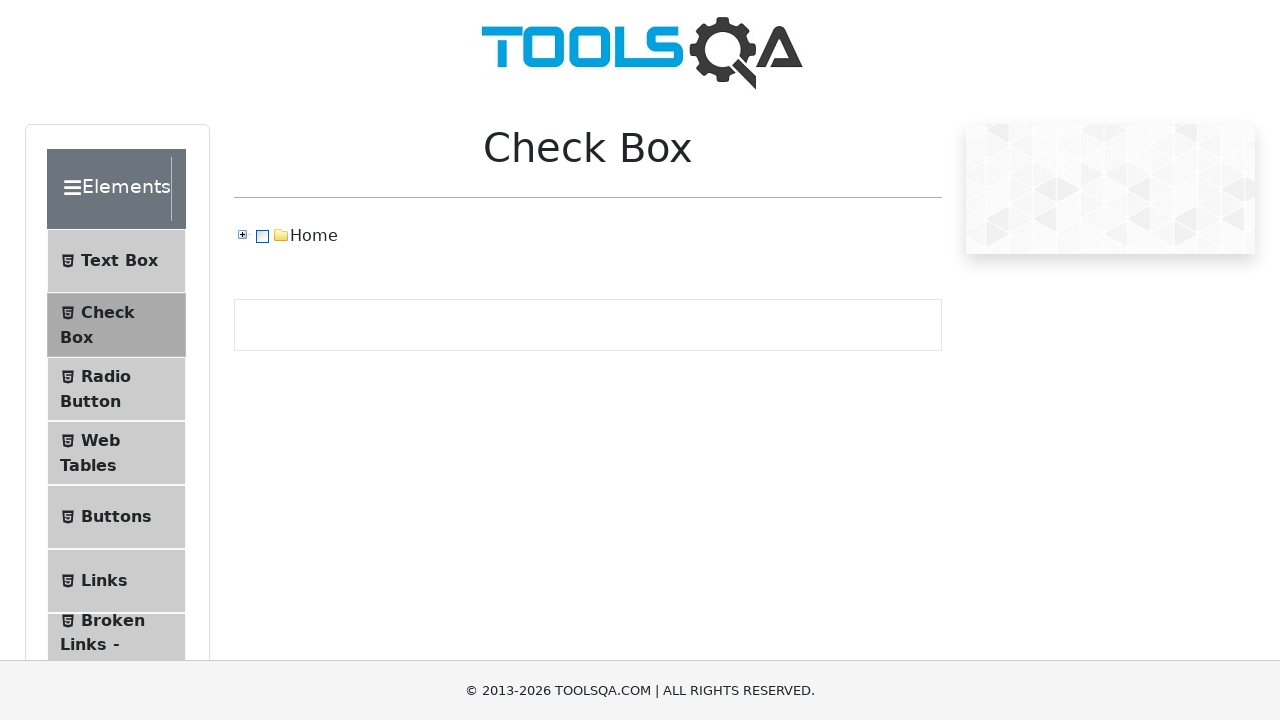